Opens the Links section from the elements menu

Starting URL: https://demoqa.com/elements

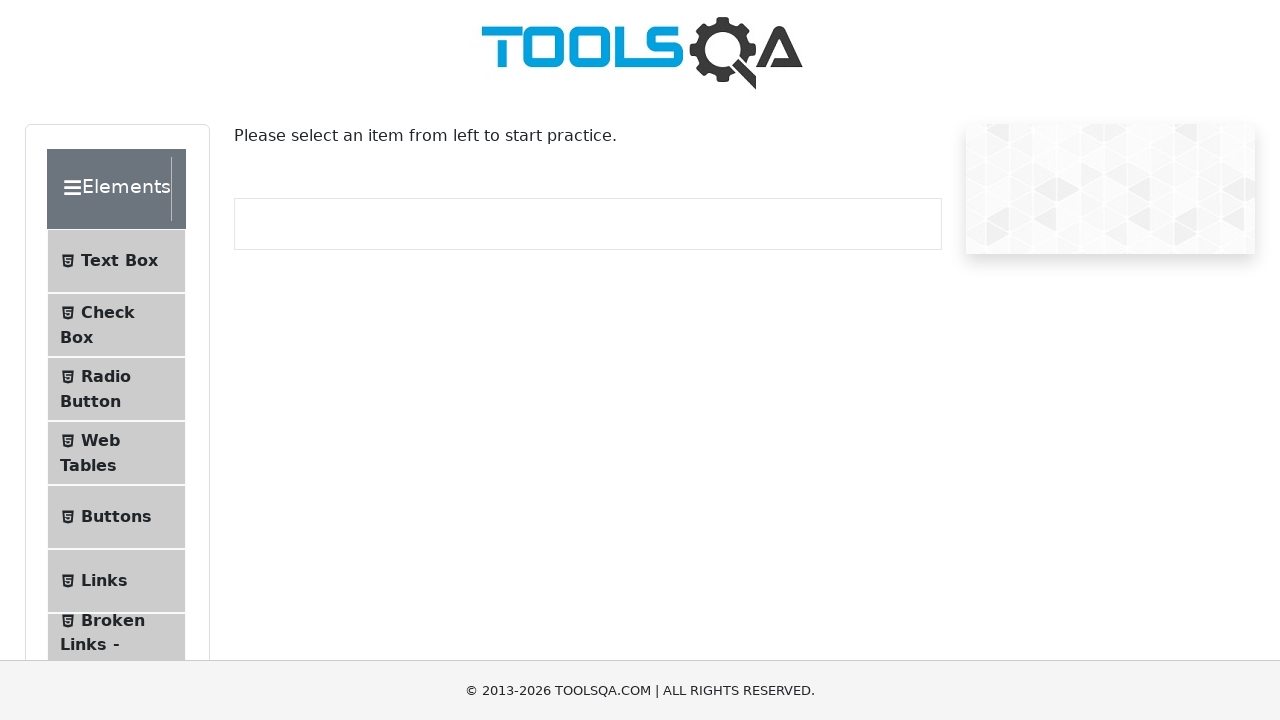

Clicked on Links menu item from the elements menu at (104, 581) on text=Links >> nth=0
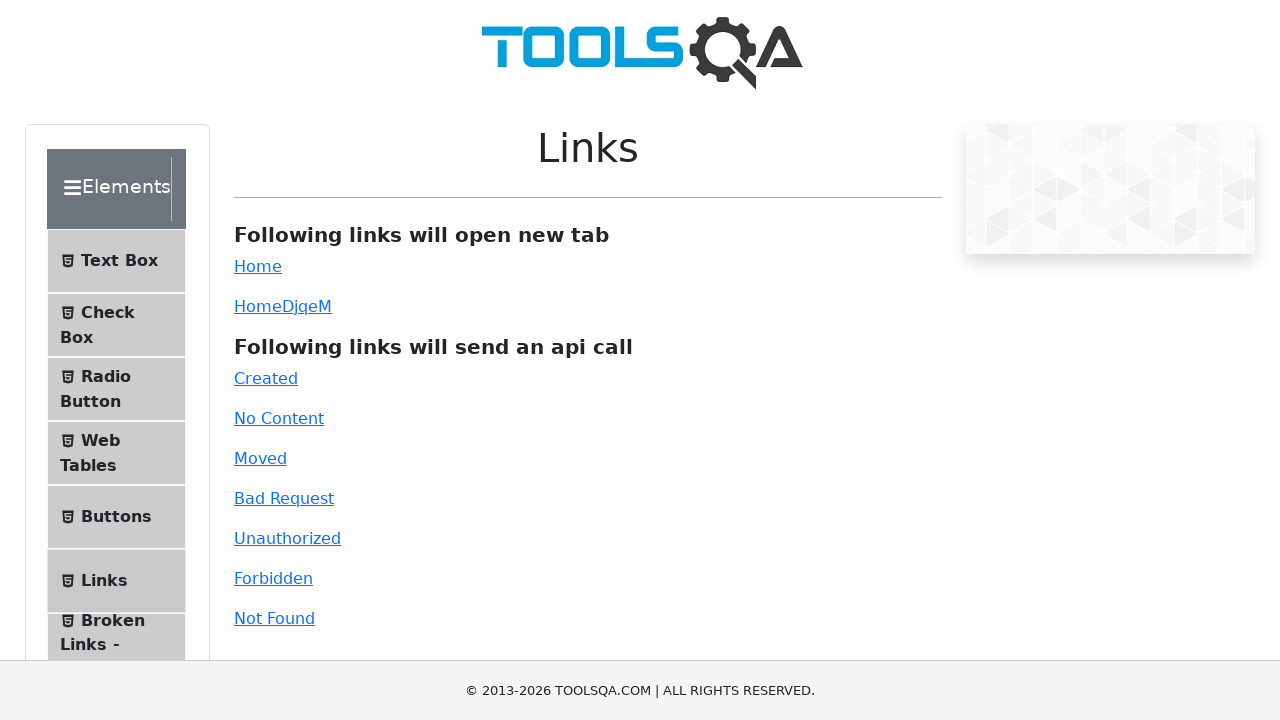

Links page loaded and simple link element is visible
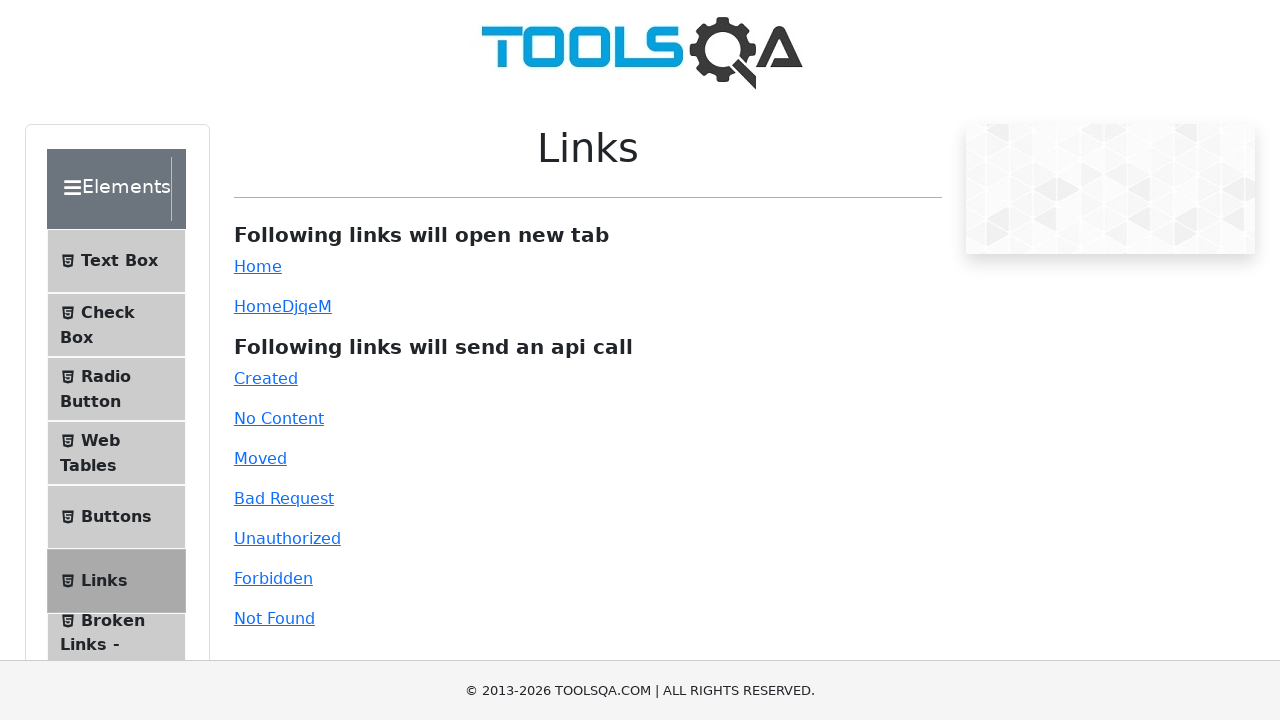

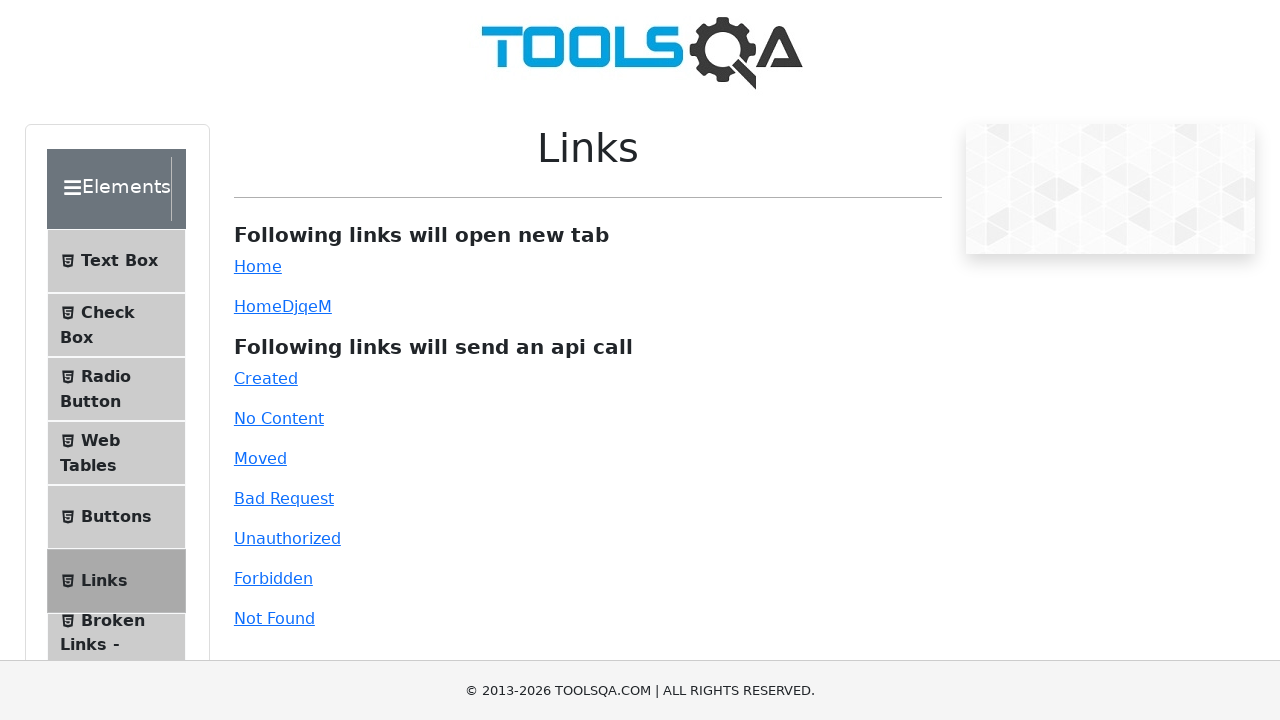